Tests un-marking todo items as complete by unchecking their checkboxes.

Starting URL: https://demo.playwright.dev/todomvc

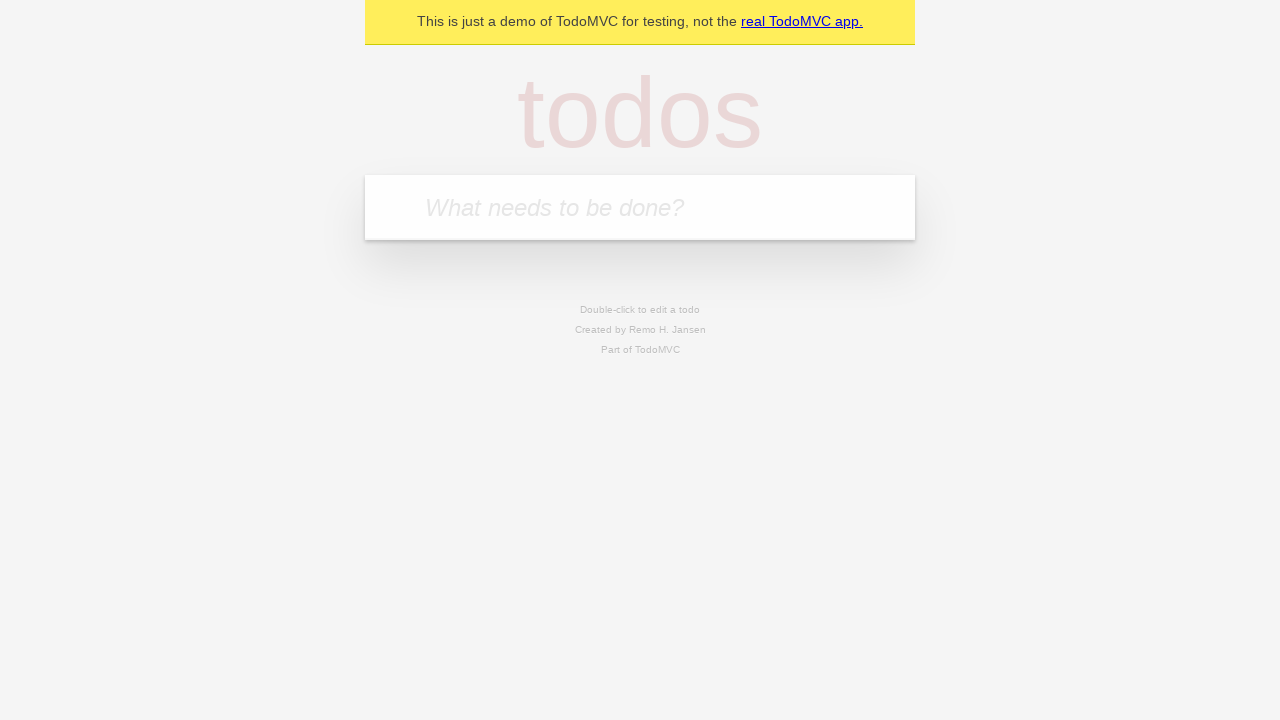

Filled todo input with 'buy some cheese' on internal:attr=[placeholder="What needs to be done?"i]
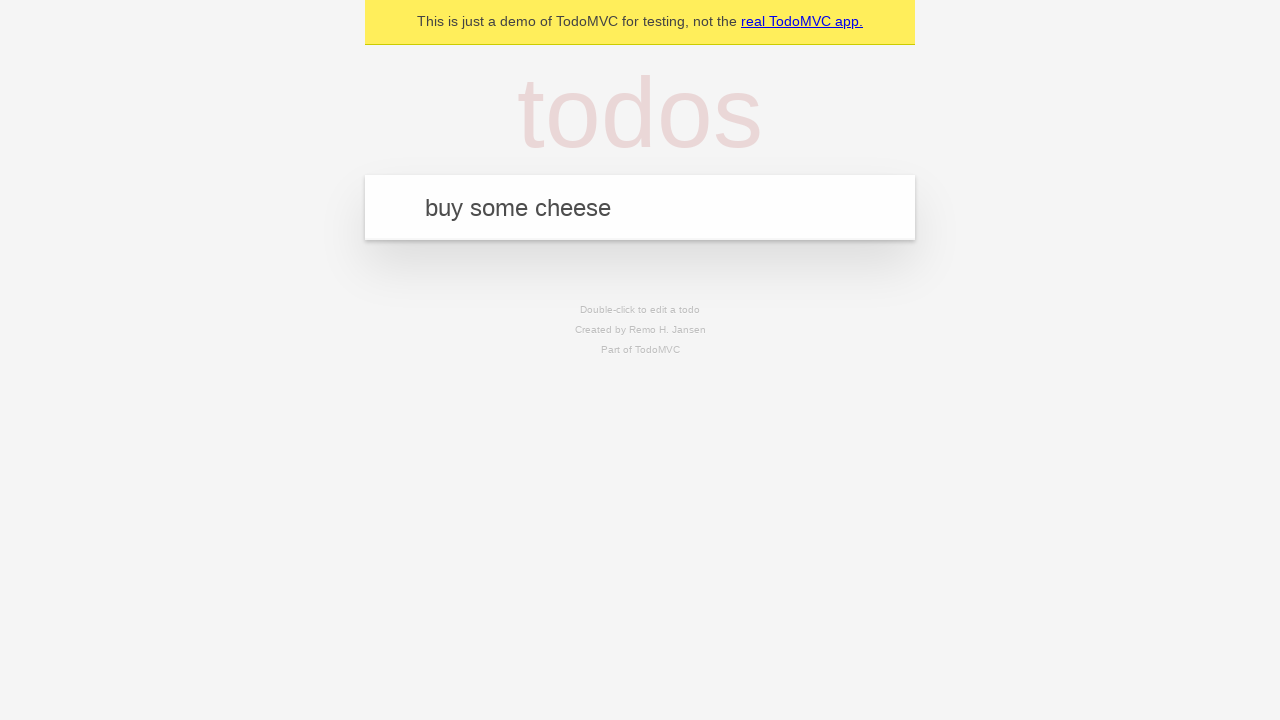

Pressed Enter to create first todo item on internal:attr=[placeholder="What needs to be done?"i]
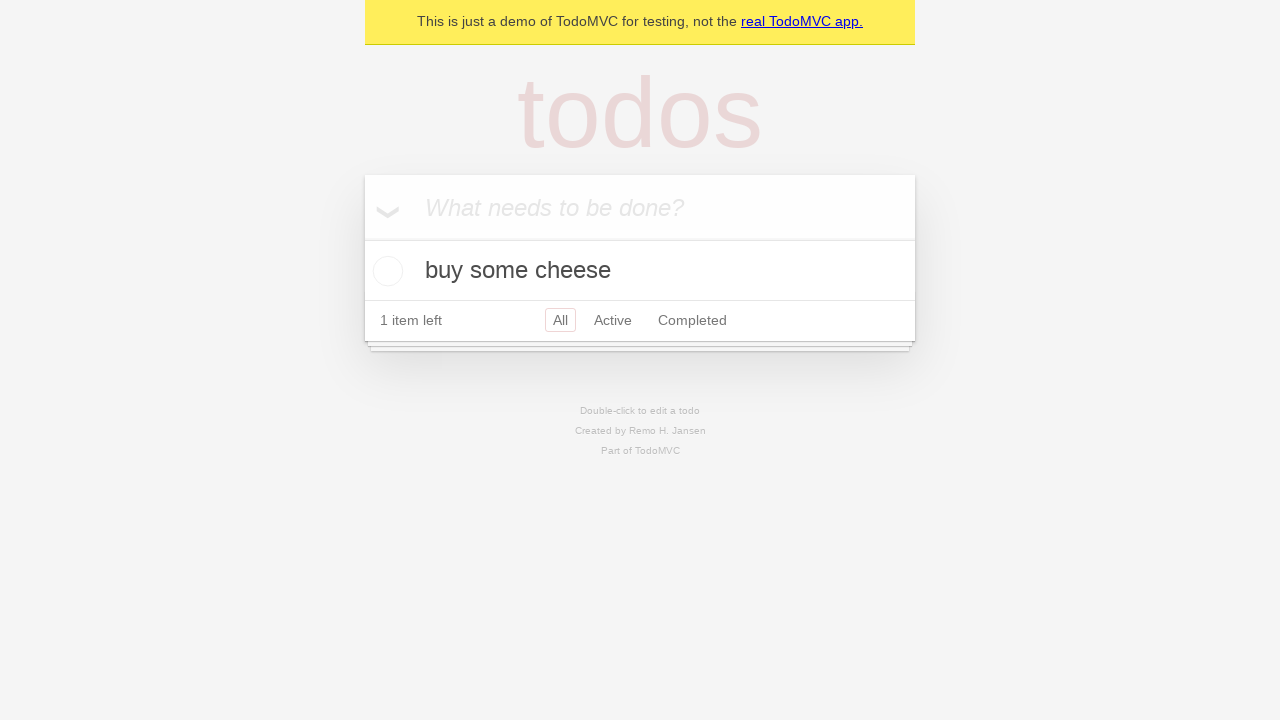

Filled todo input with 'feed the cat' on internal:attr=[placeholder="What needs to be done?"i]
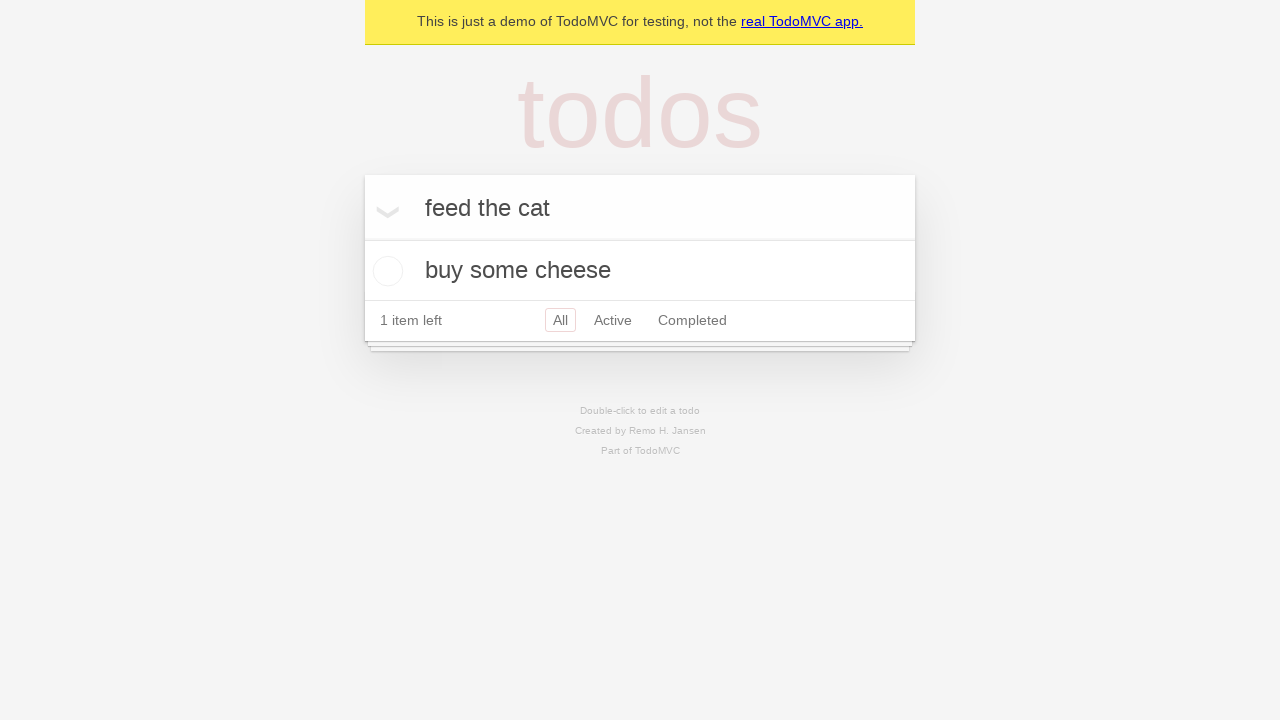

Pressed Enter to create second todo item on internal:attr=[placeholder="What needs to be done?"i]
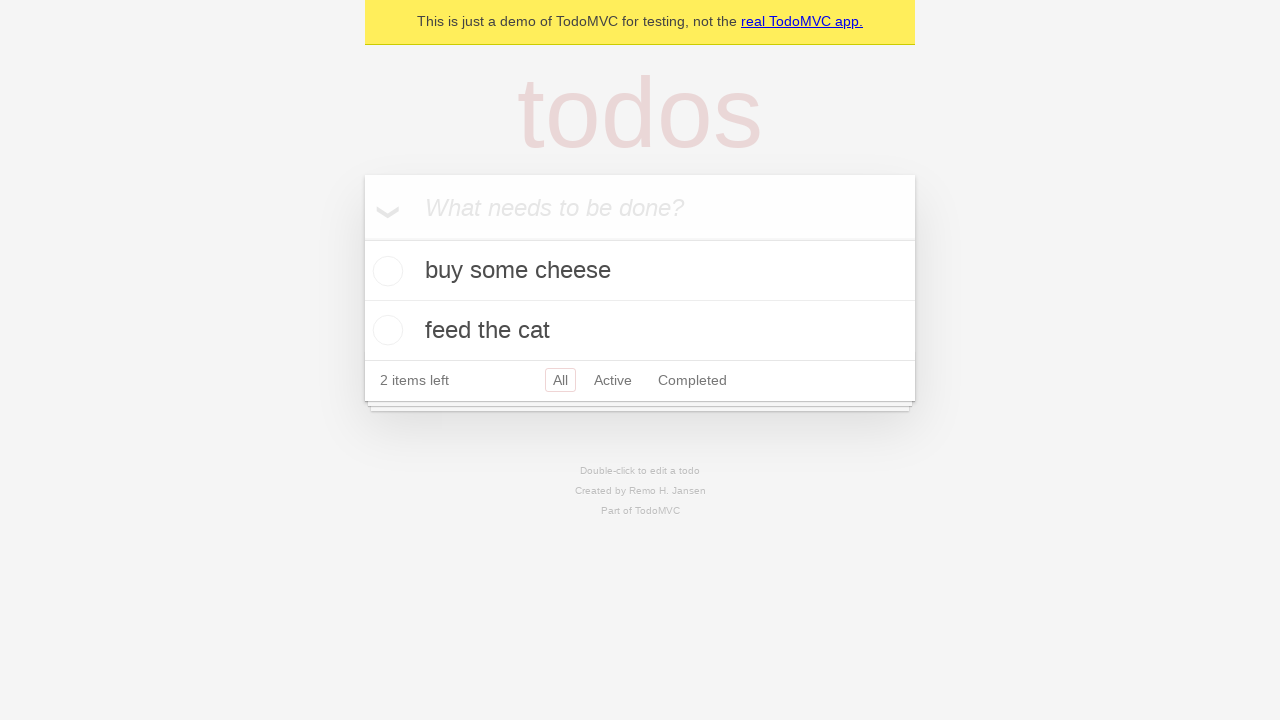

Checked the checkbox for the first todo item at (385, 271) on internal:testid=[data-testid="todo-item"s] >> nth=0 >> internal:role=checkbox
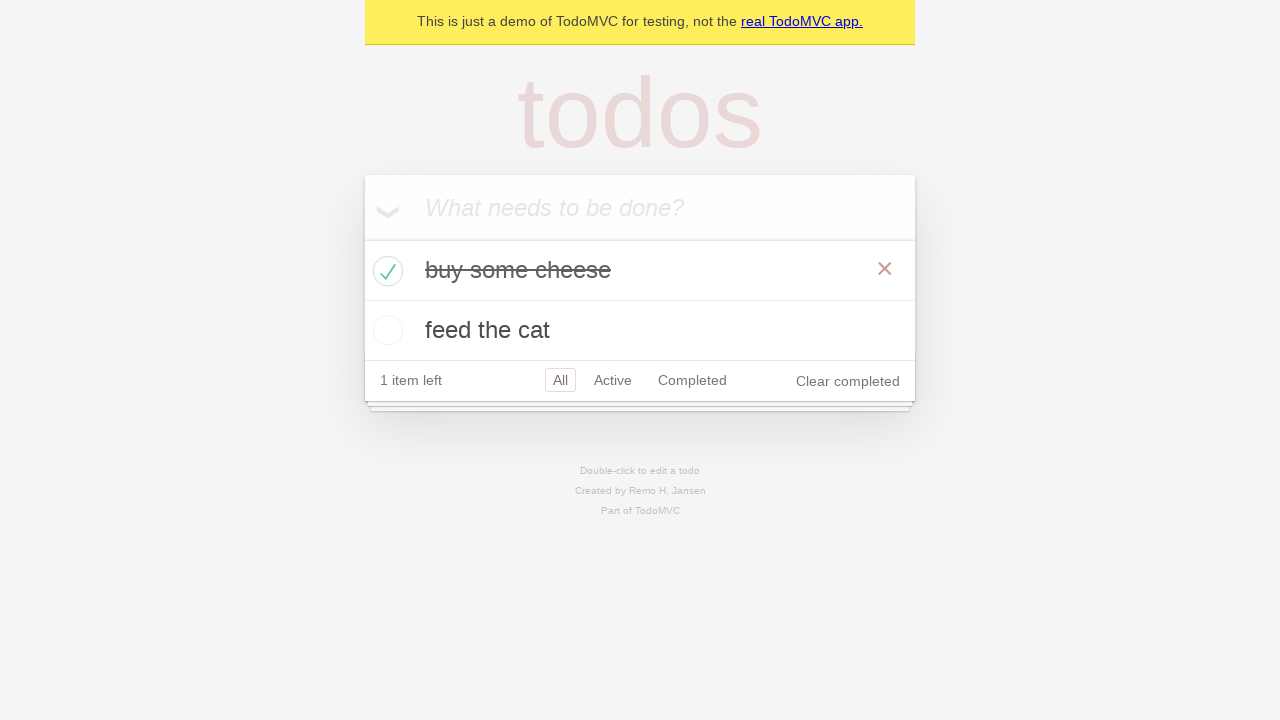

Unchecked the checkbox to mark the first todo item as incomplete at (385, 271) on internal:testid=[data-testid="todo-item"s] >> nth=0 >> internal:role=checkbox
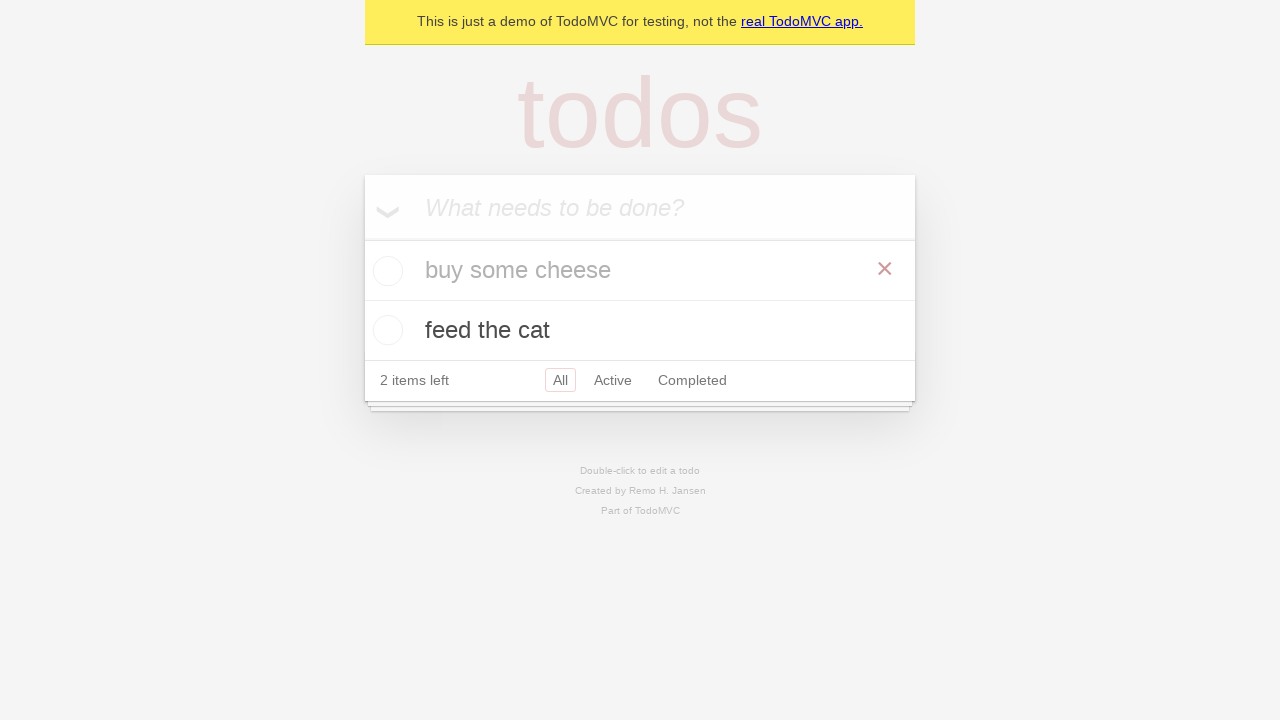

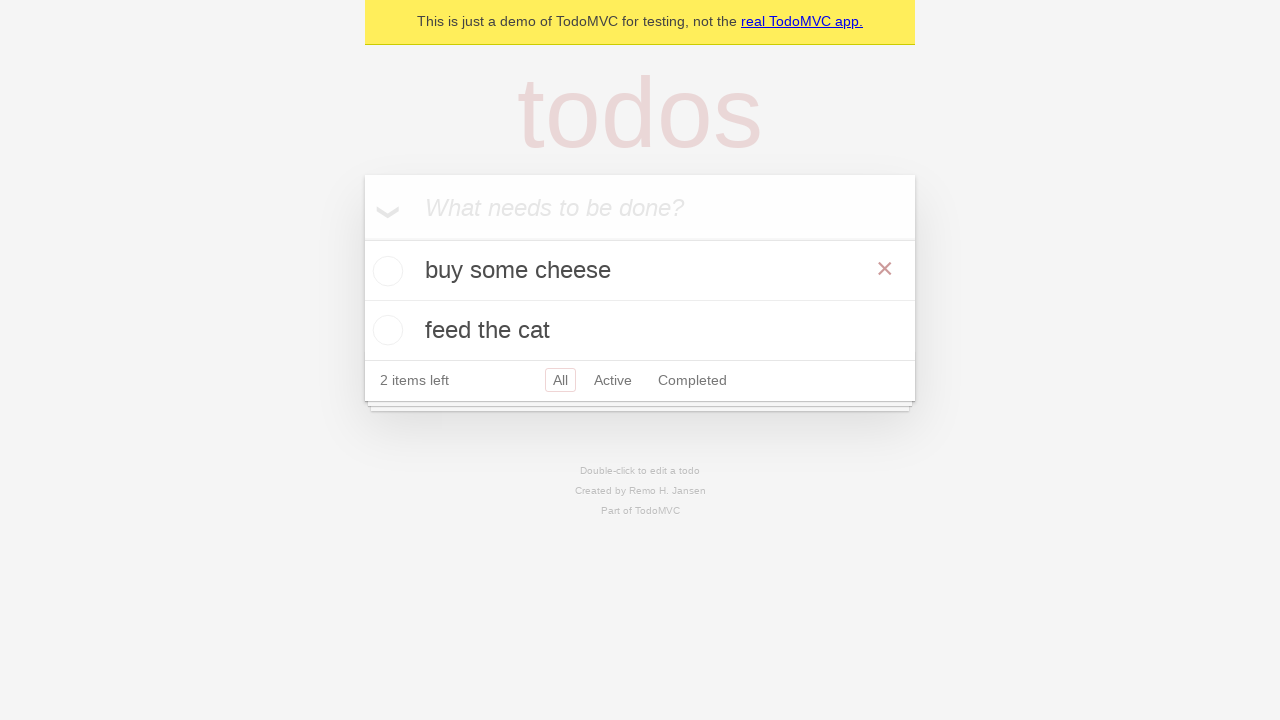